Tests dropdown functionality by clicking and verifying dropdown options

Starting URL: https://the-internet.herokuapp.com/

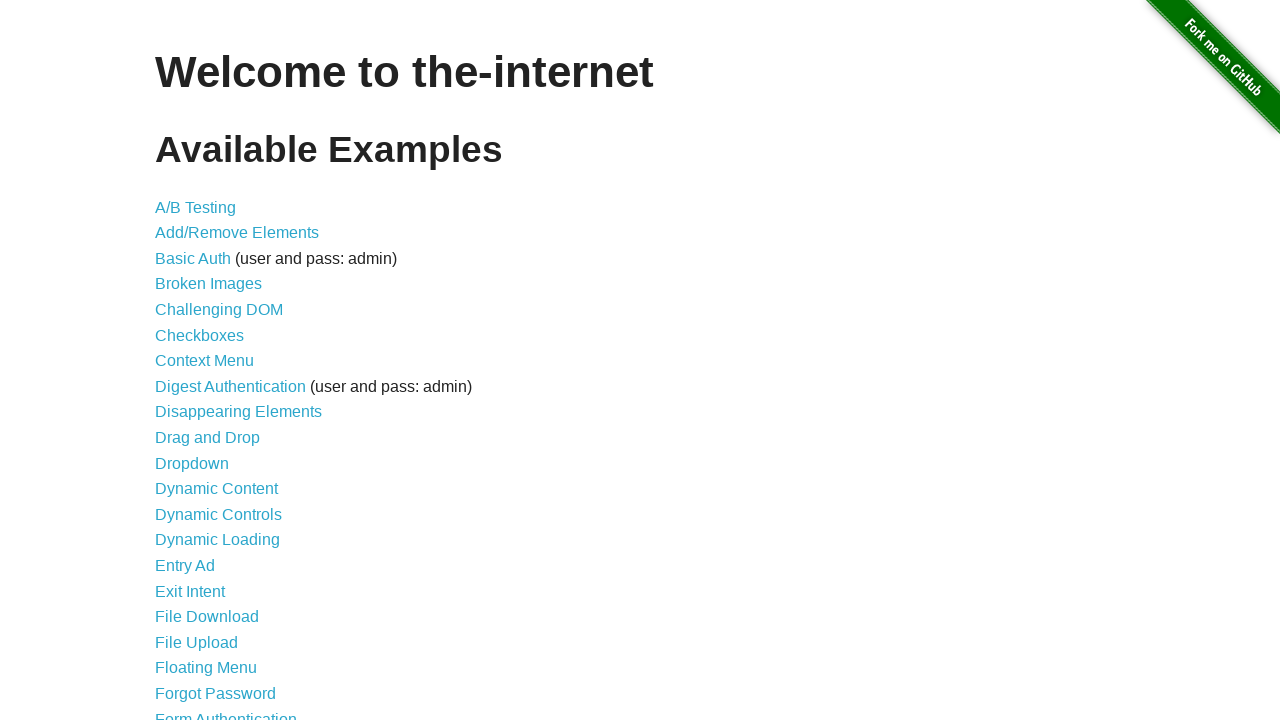

Clicked on Dropdown link to navigate to dropdown page at (192, 463) on a[href='/dropdown']
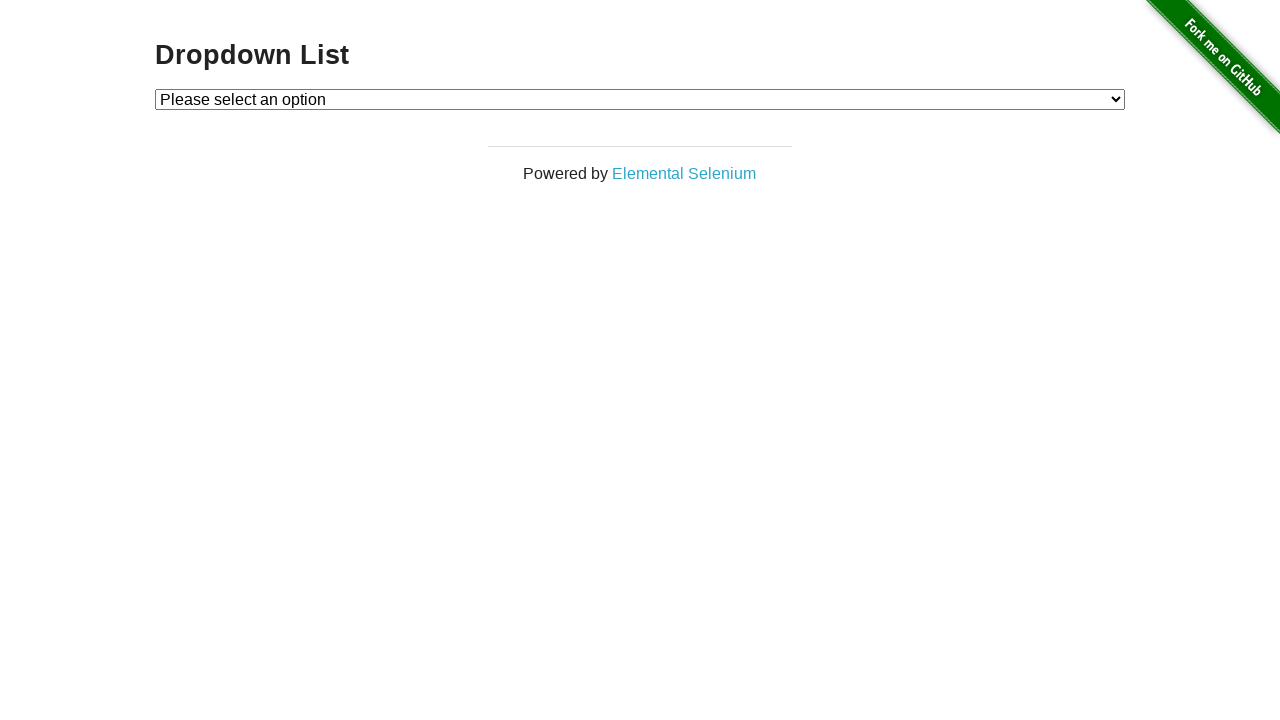

Clicked on dropdown element to expand options at (640, 99) on #dropdown
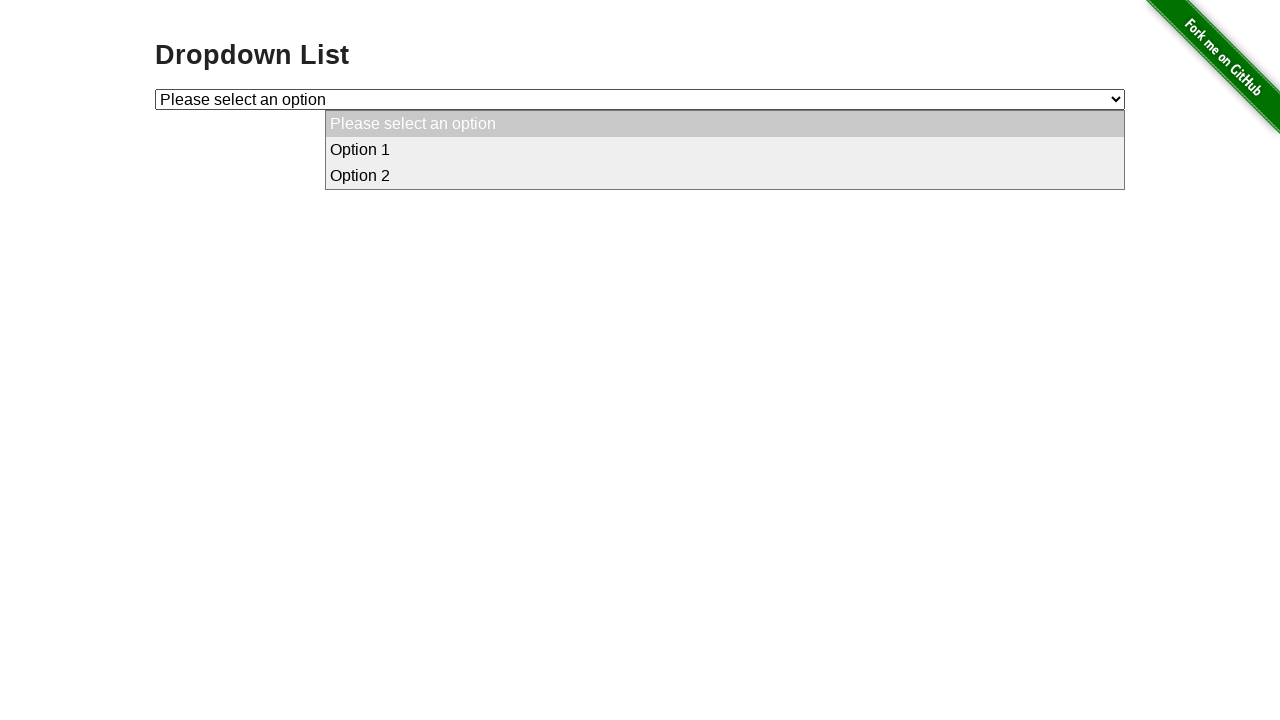

Retrieved text content of first dropdown option
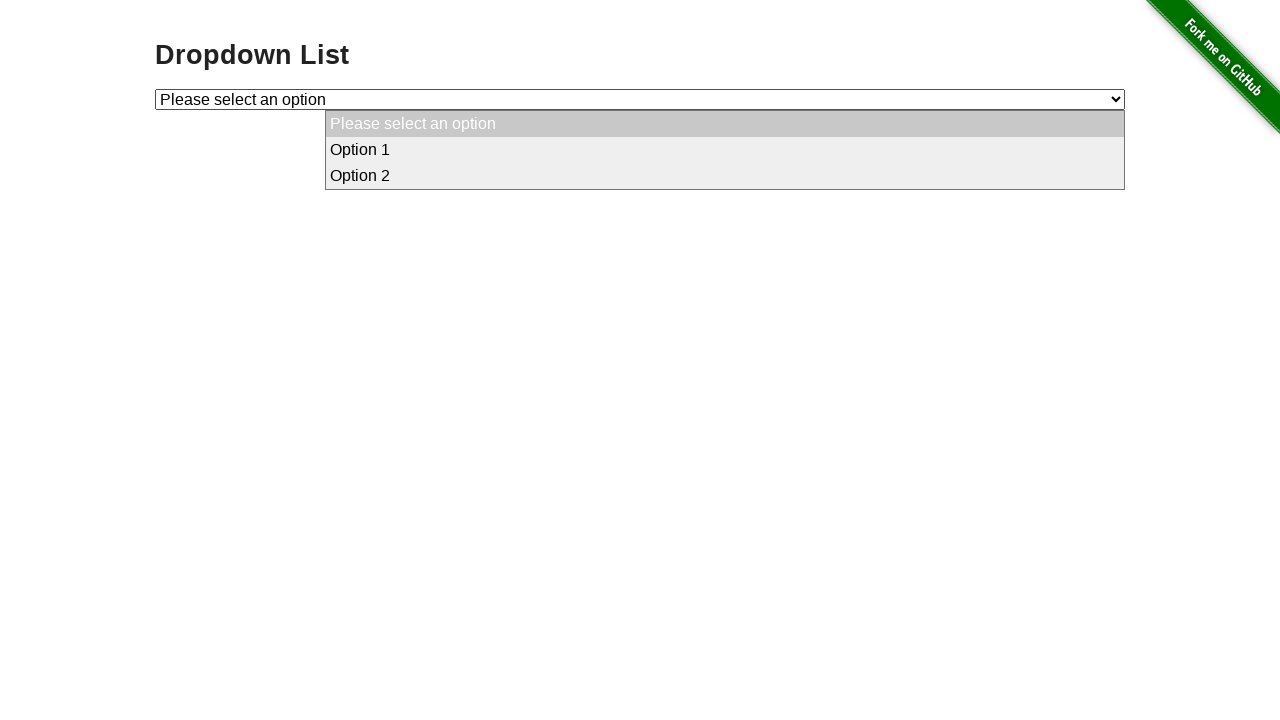

Retrieved text content of second dropdown option
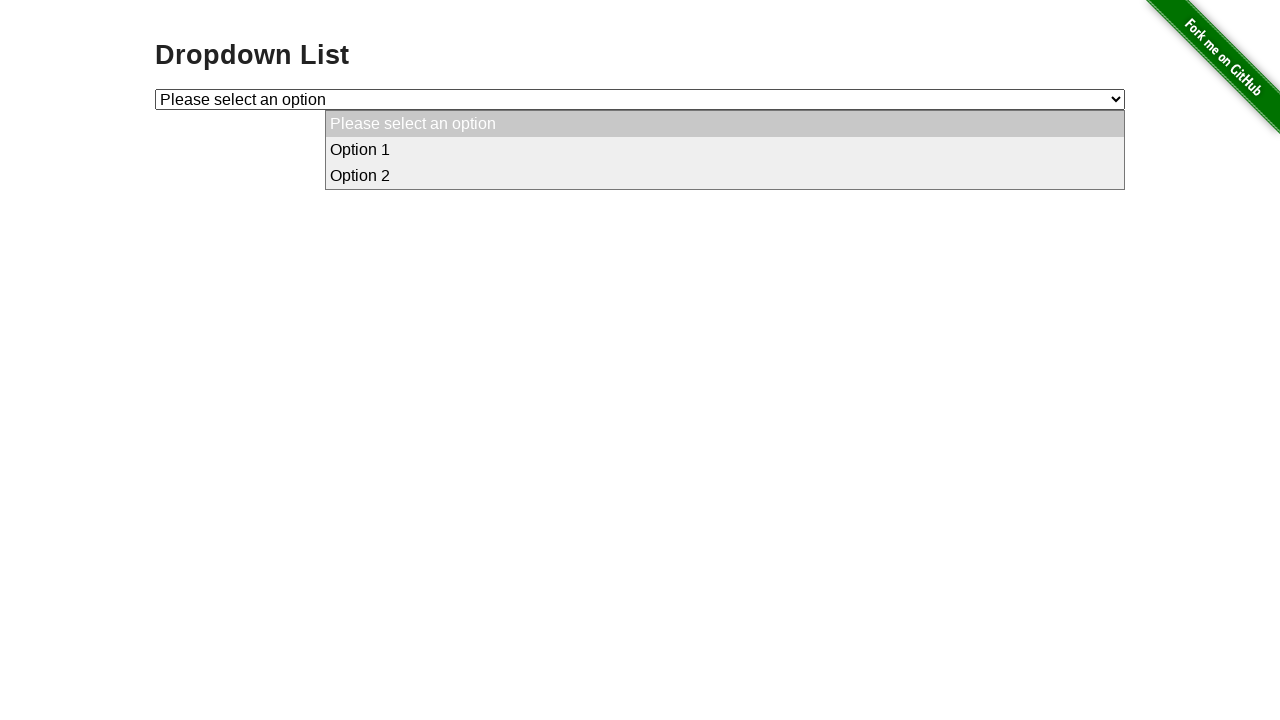

Verified that first option text equals 'Option 1'
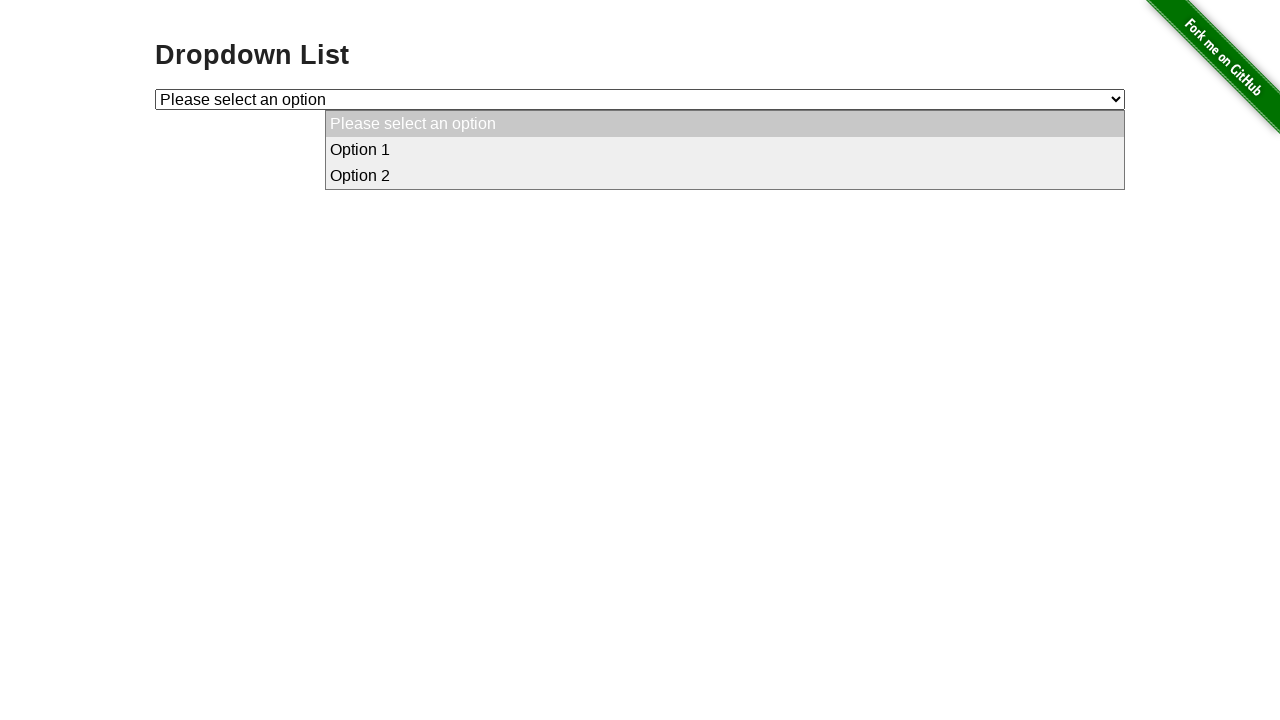

Verified that second option text equals 'Option 2'
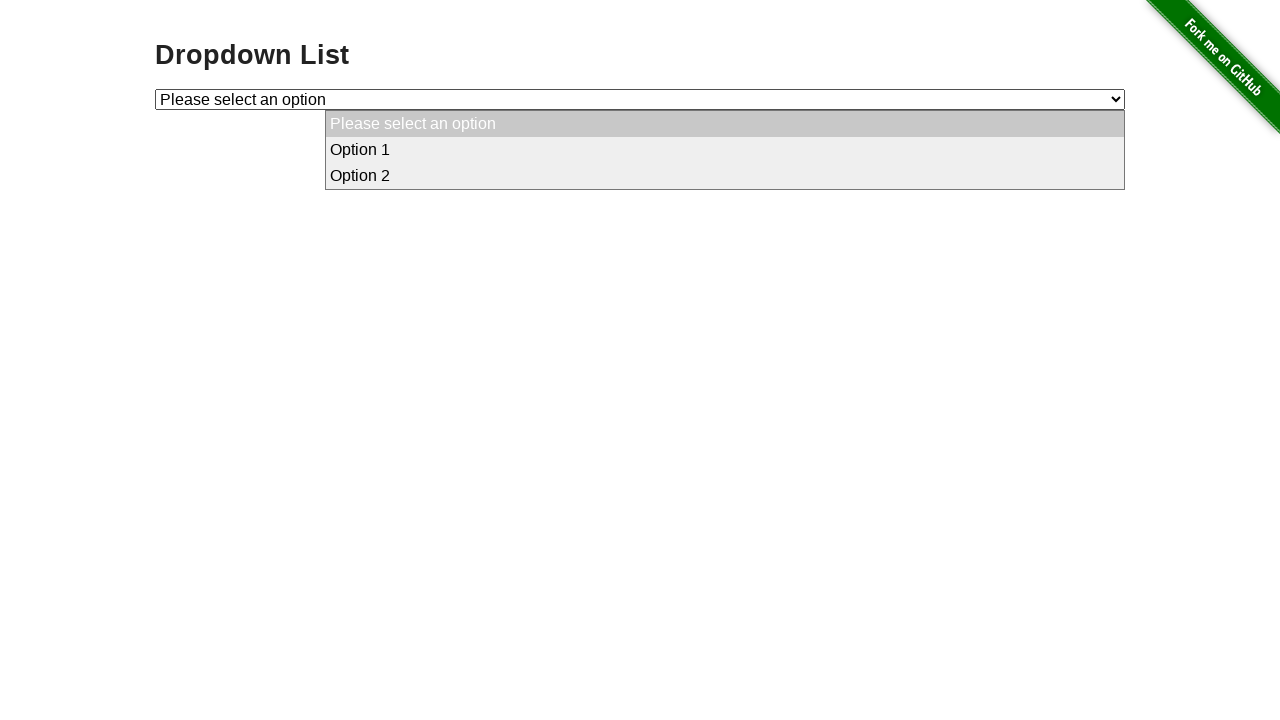

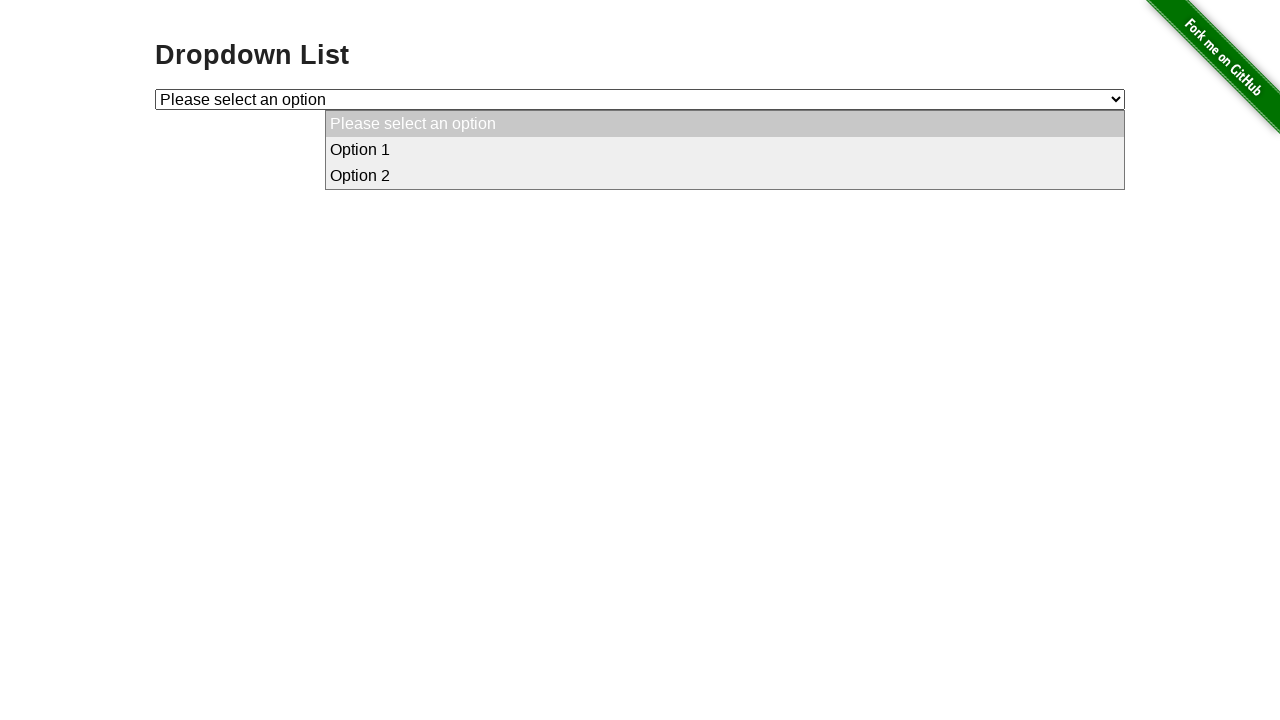